Tests opening FAQ and Partners links in new windows, captures window handles, then closes the new windows and returns to the home page

Starting URL: https://www.cowin.gov.in/

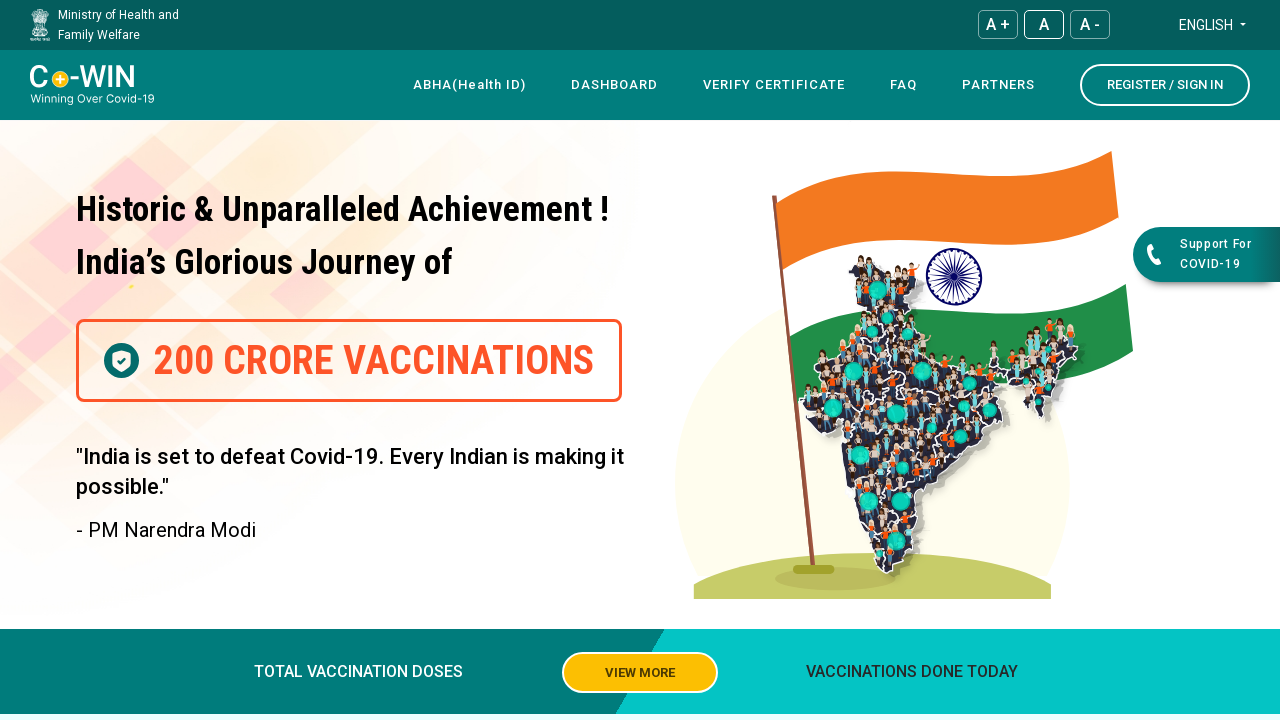

Stored original page reference
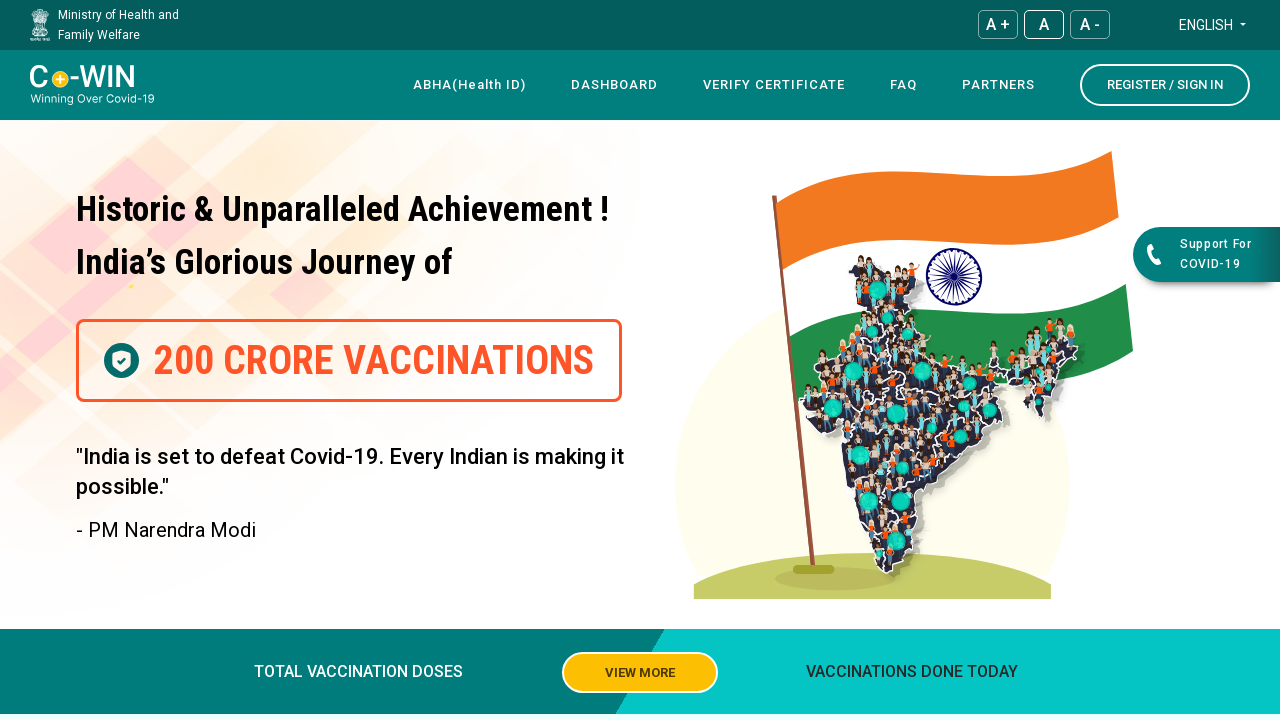

Clicked FAQ link to open new window at (904, 85) on a:has-text('FAQ')
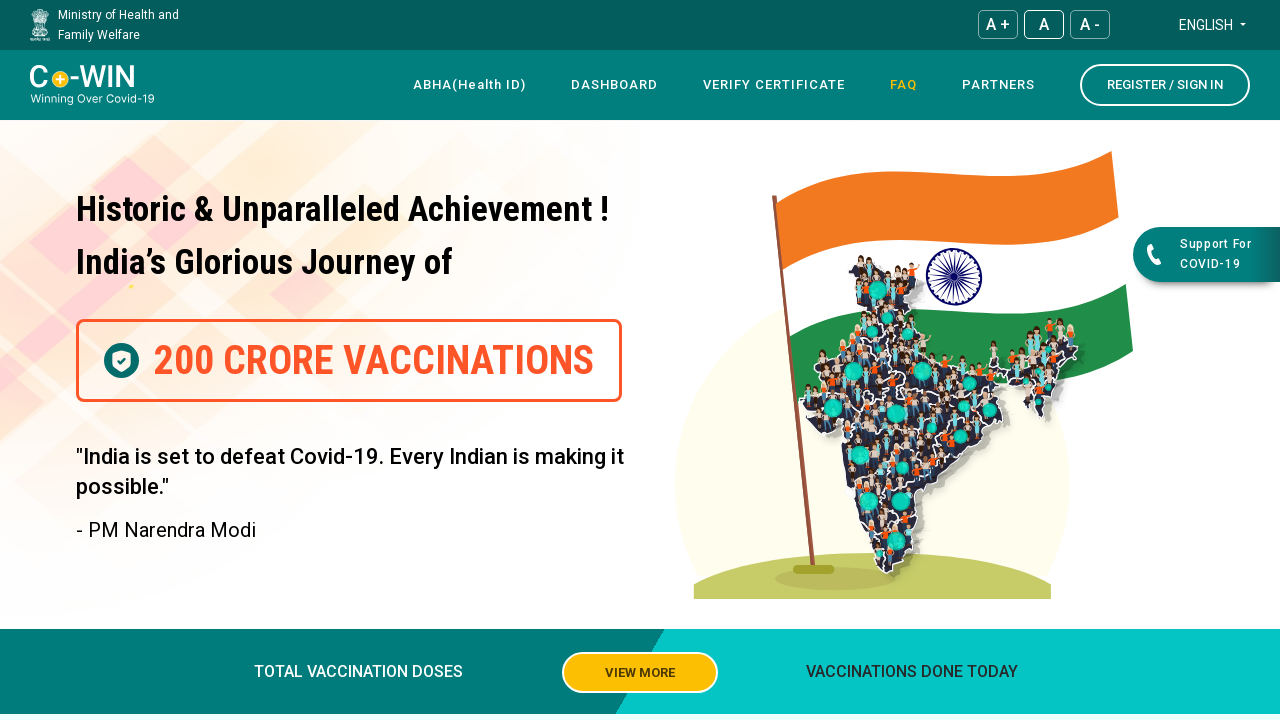

Captured new FAQ window handle
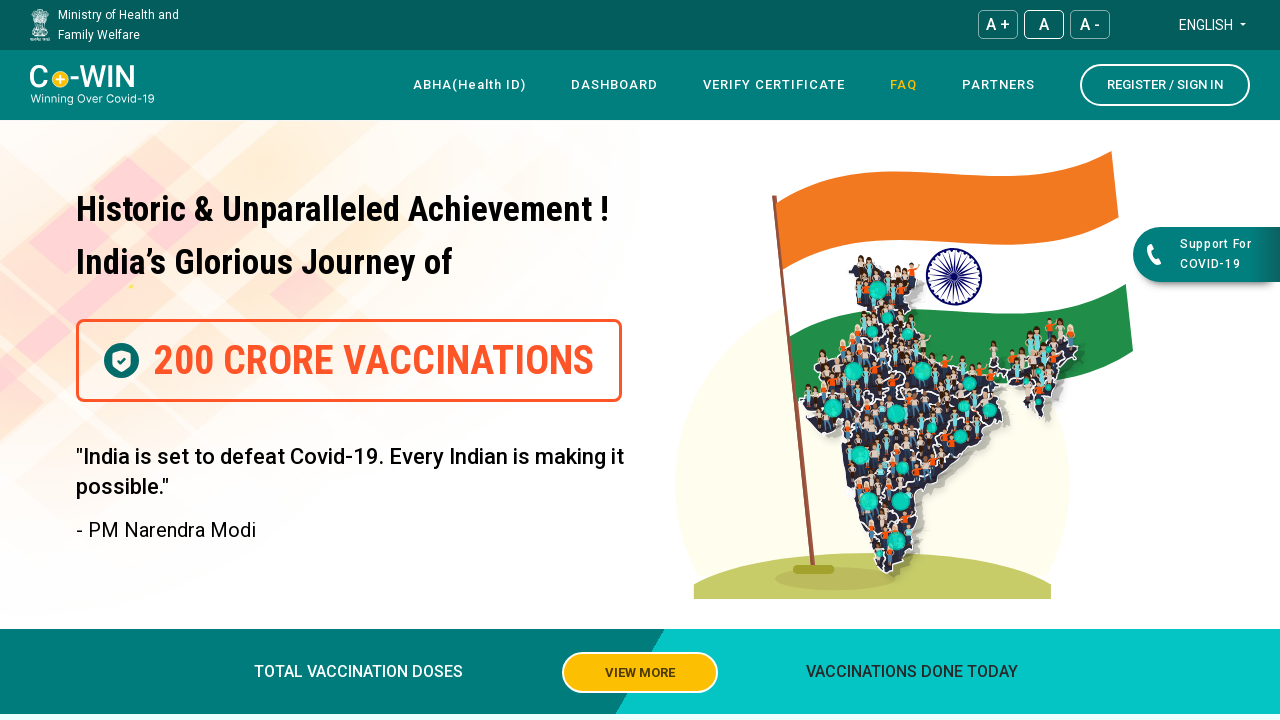

FAQ page opened with URL: https://www.cowin.gov.in/faq
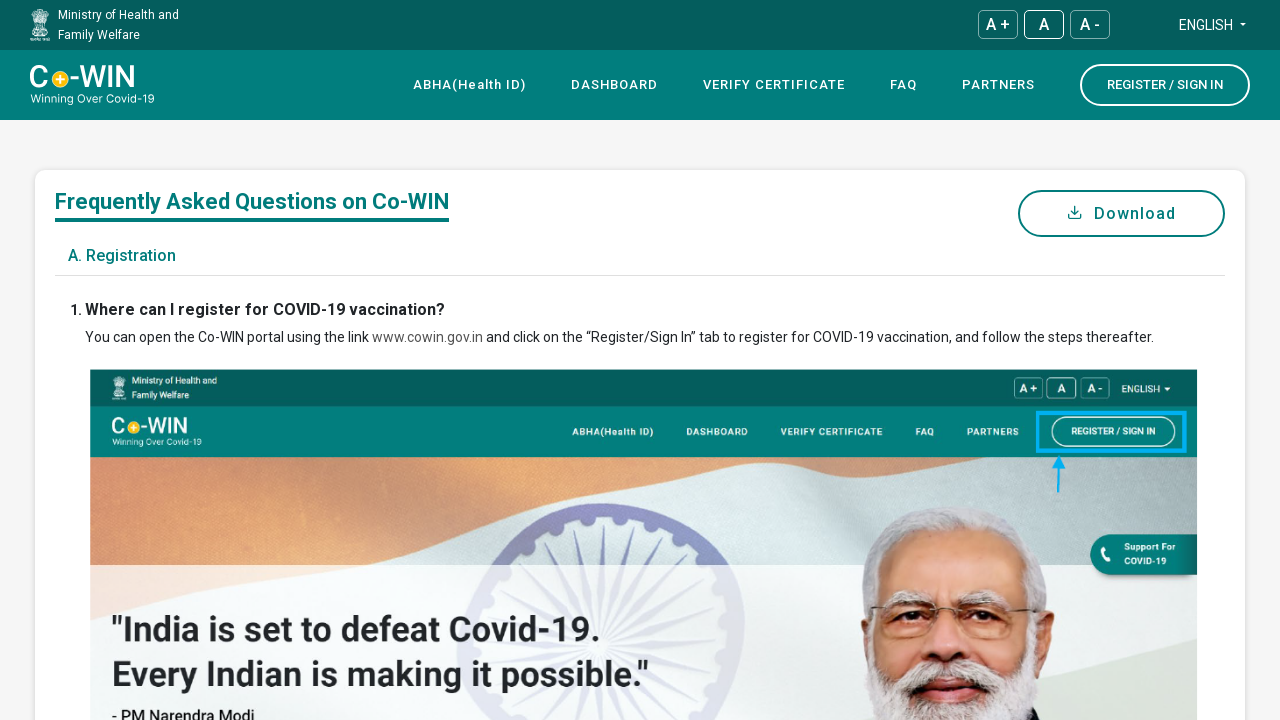

Clicked Partners link to open new window at (998, 85) on a:has-text('Partners')
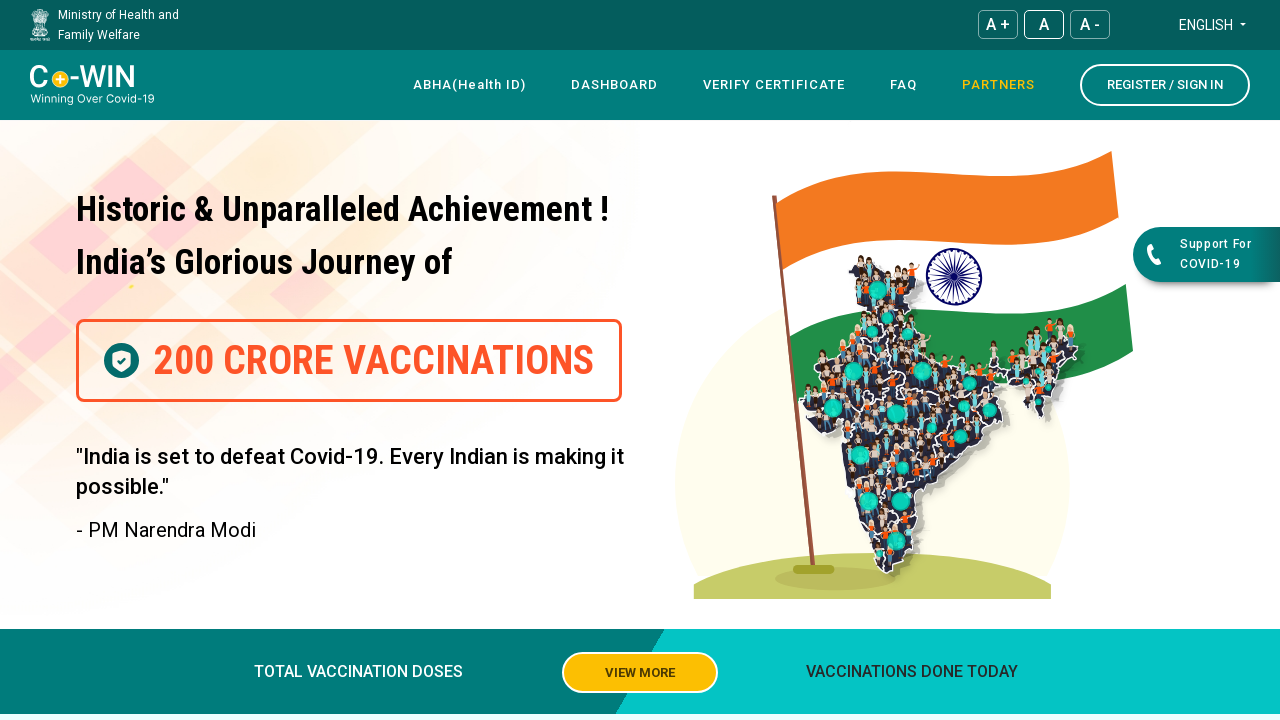

Captured new Partners window handle
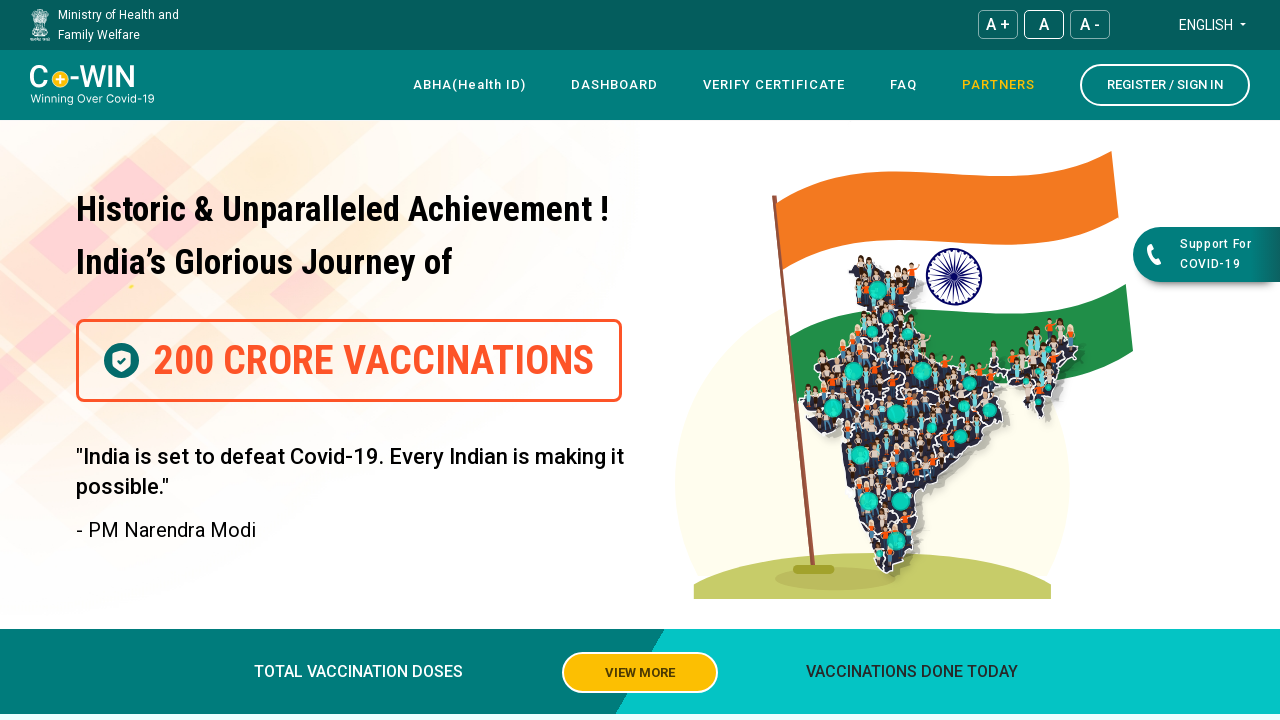

Partners page opened with URL: https://www.cowin.gov.in/our-partner
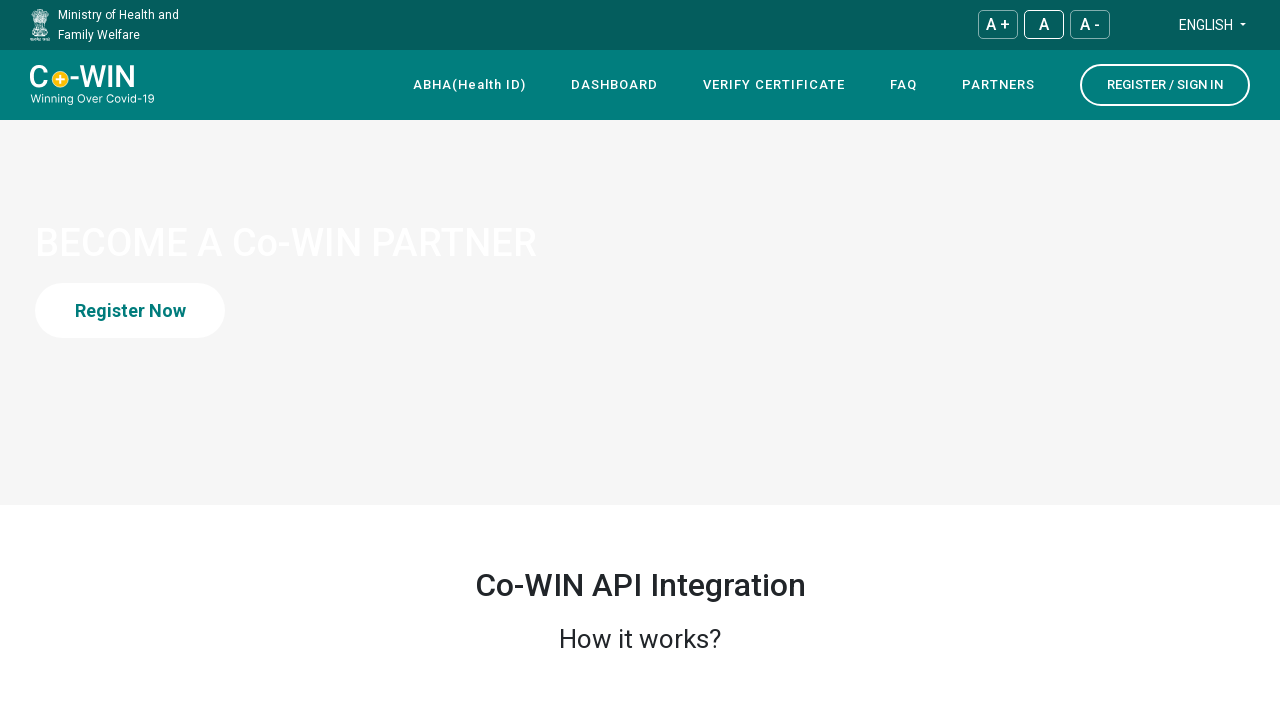

Retrieved all open pages: 3 window(s) open
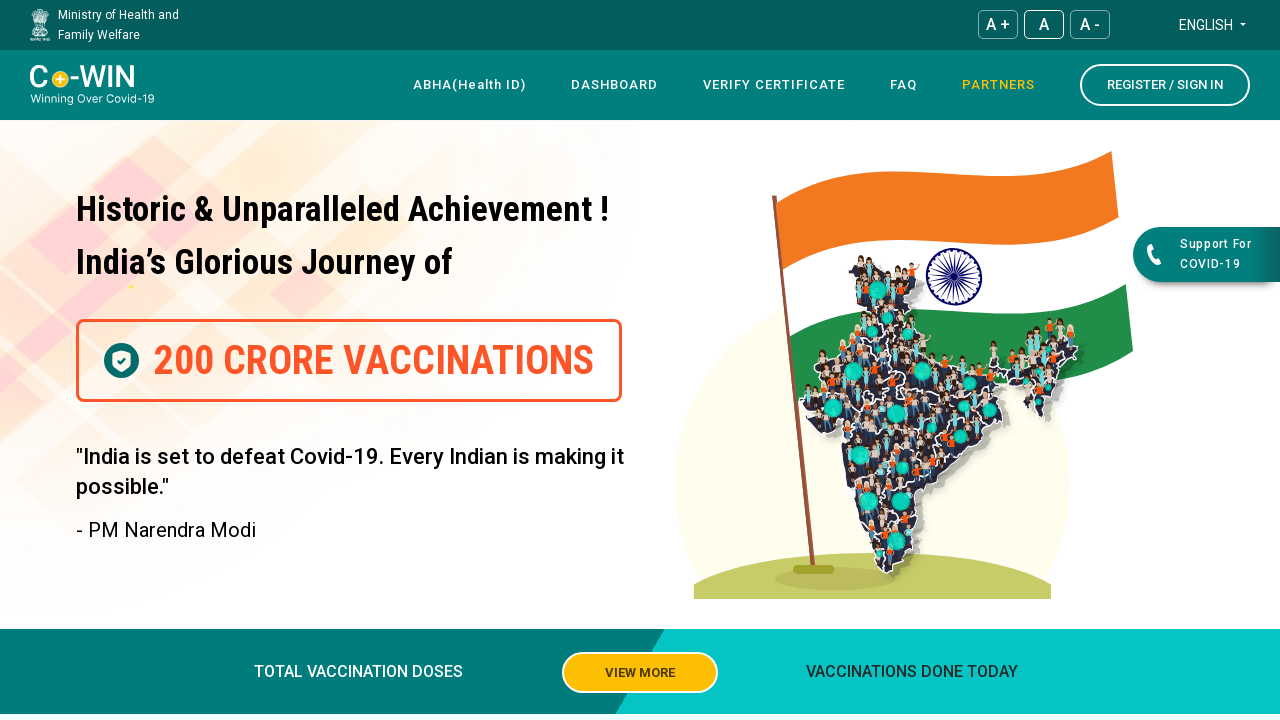

Window 0: https://www.cowin.gov.in/
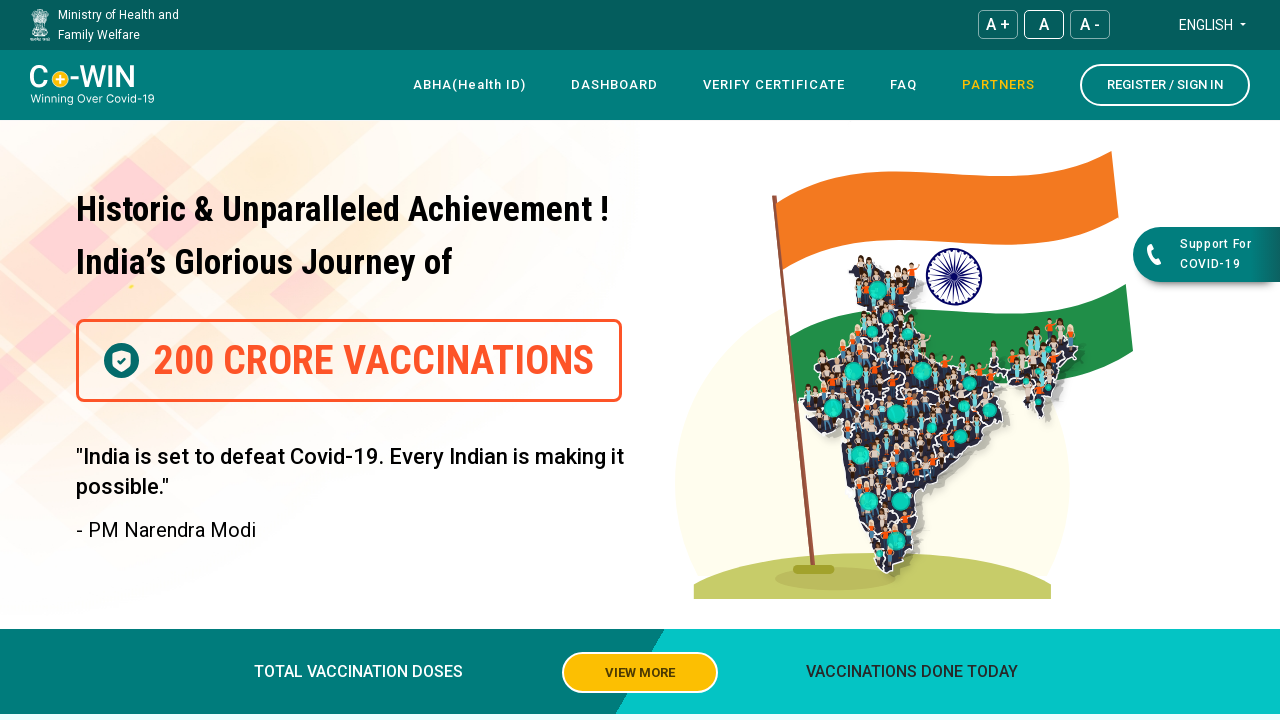

Window 1: https://www.cowin.gov.in/faq
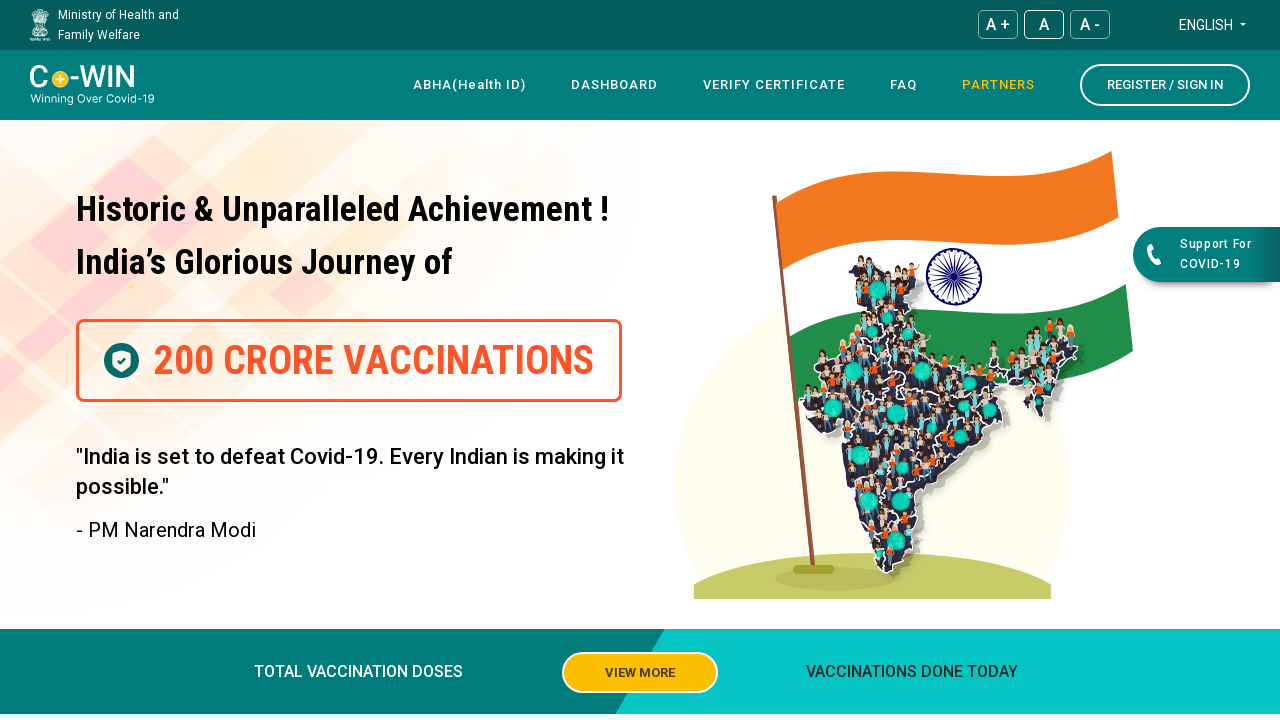

Window 2: https://www.cowin.gov.in/our-partner
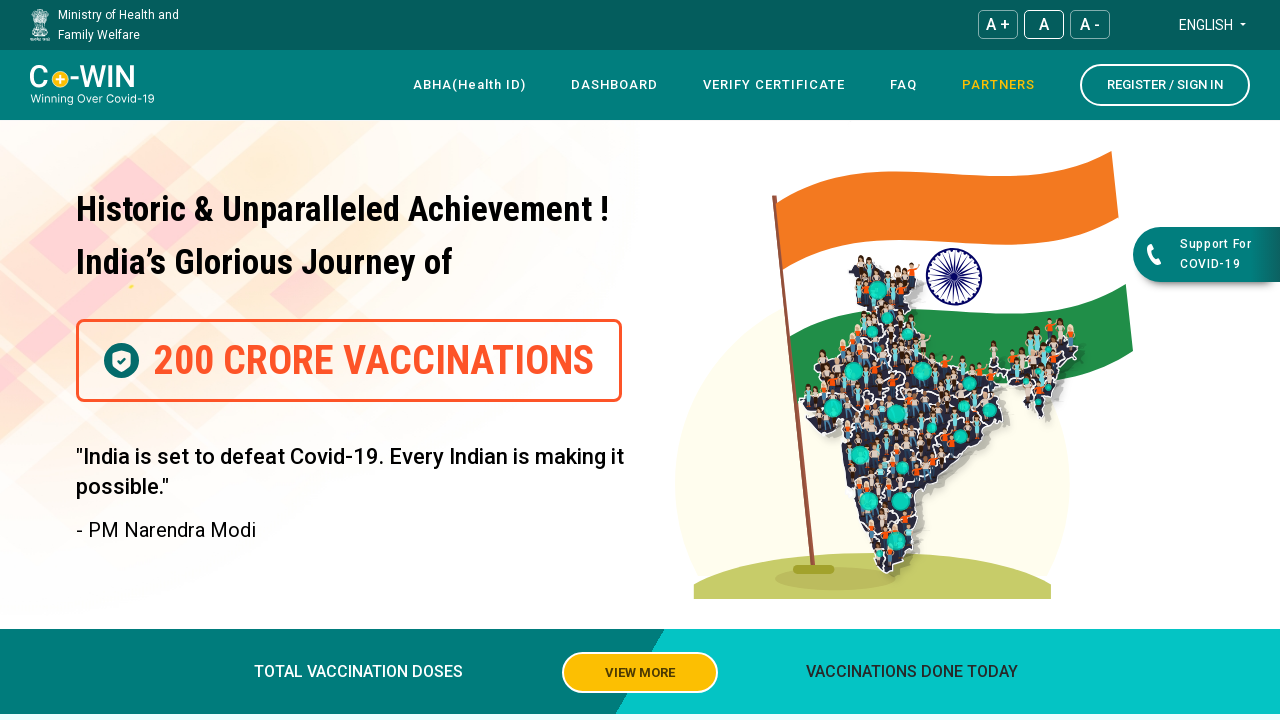

Closed FAQ window
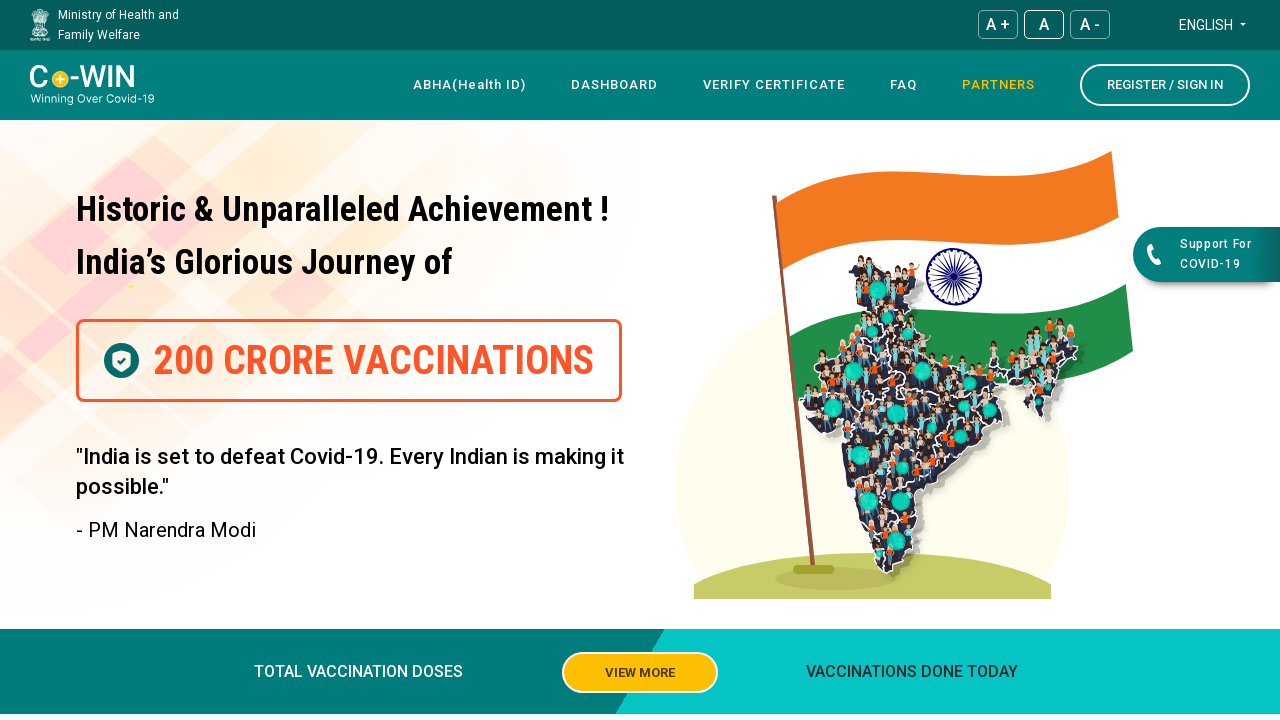

Closed Partners window
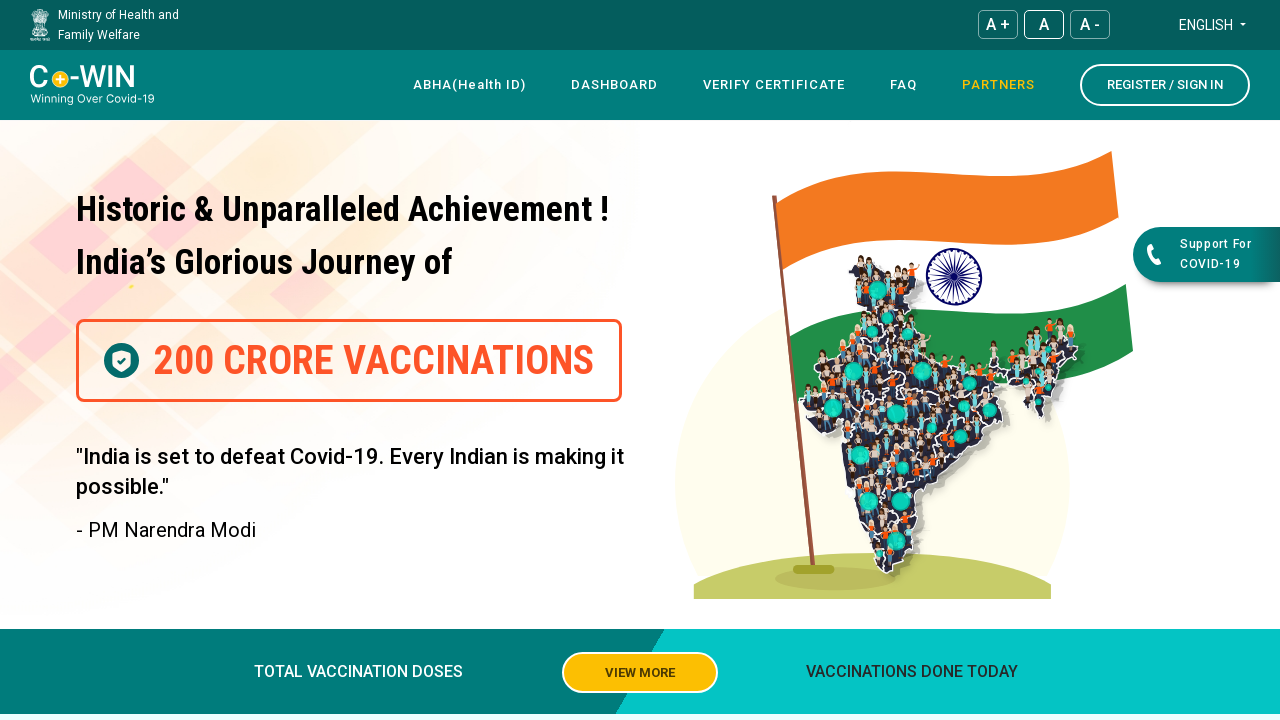

Home page loaded after closing new windows
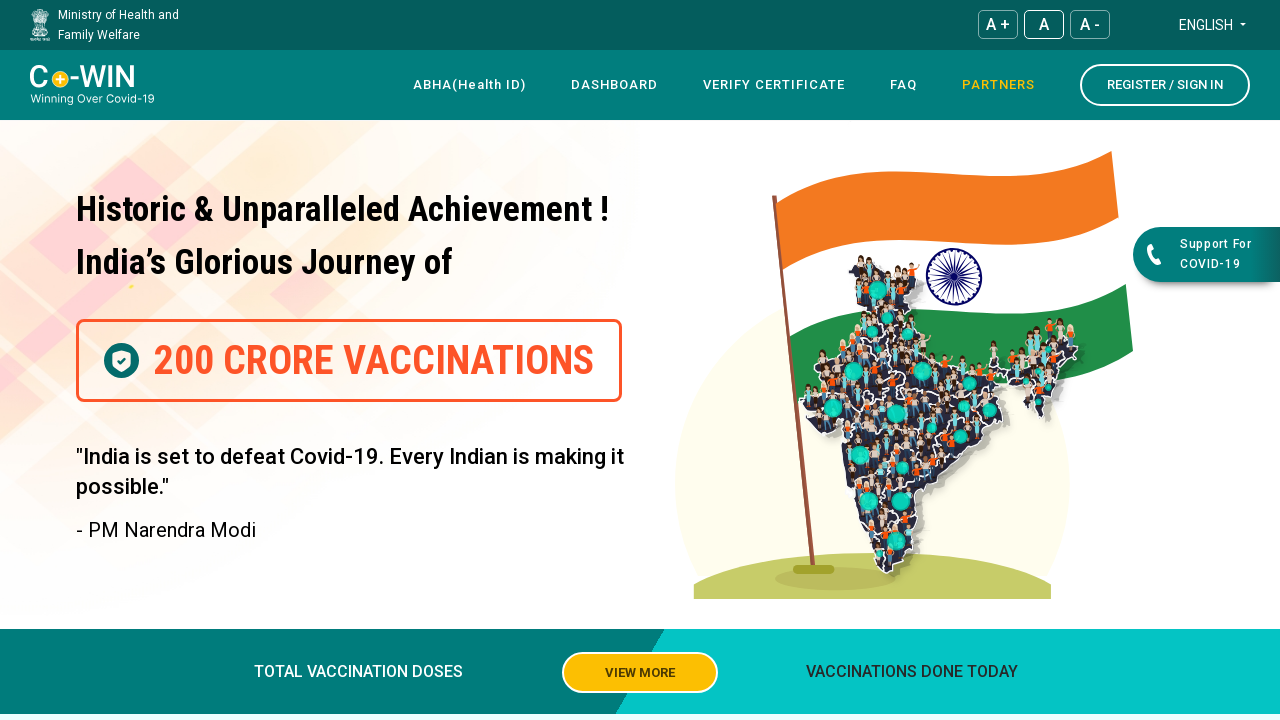

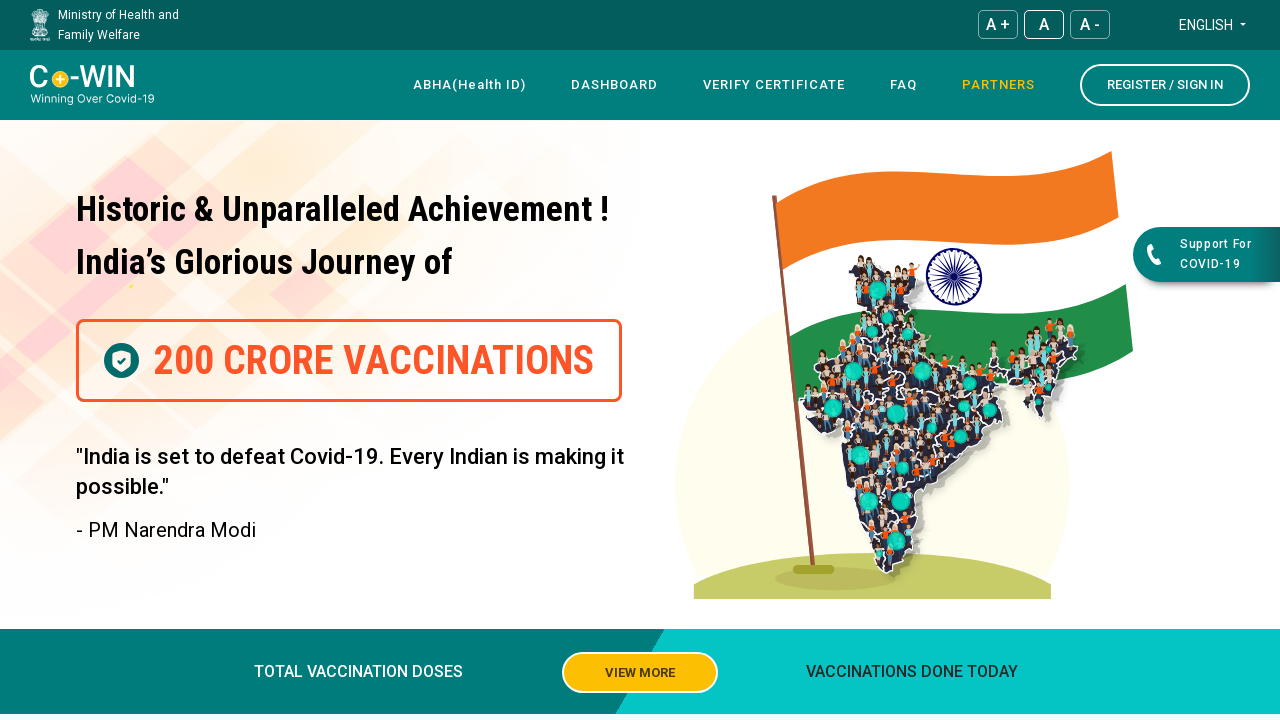